Tests a form by filling in first name and last name fields on a public test website

Starting URL: https://trytestingthis.netlify.app/

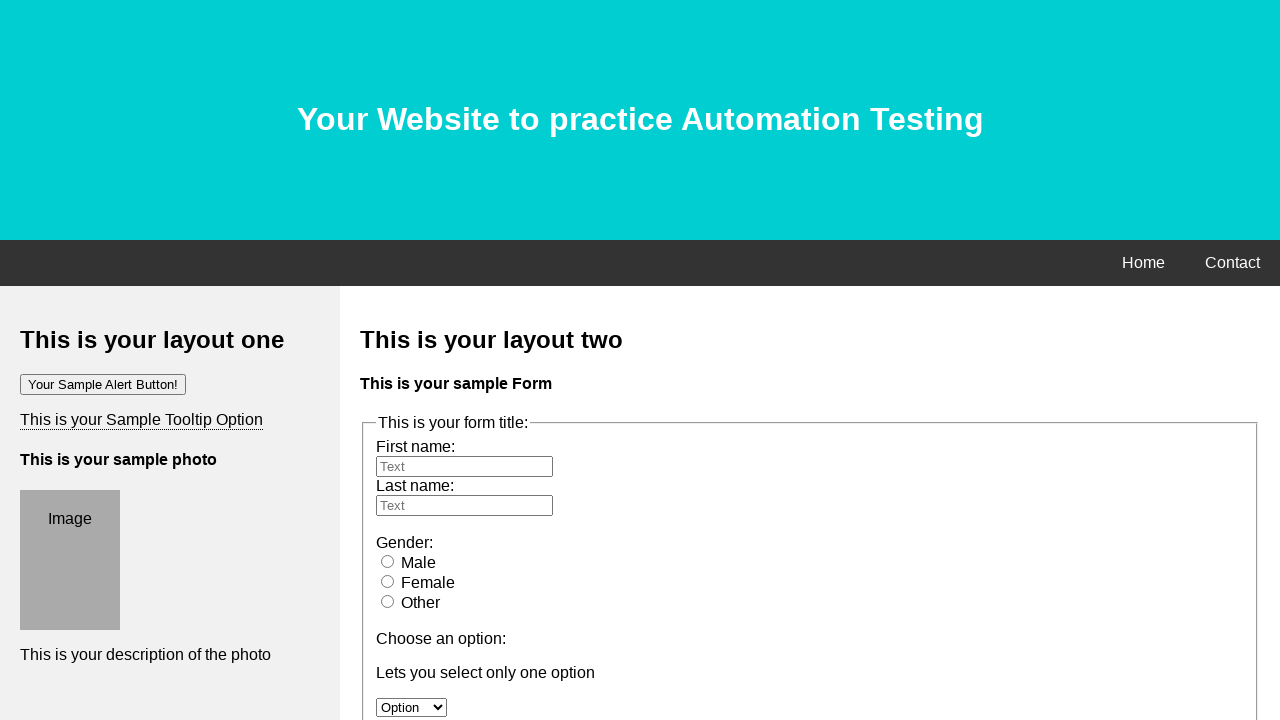

Filled first name field with 'hari' on #fname
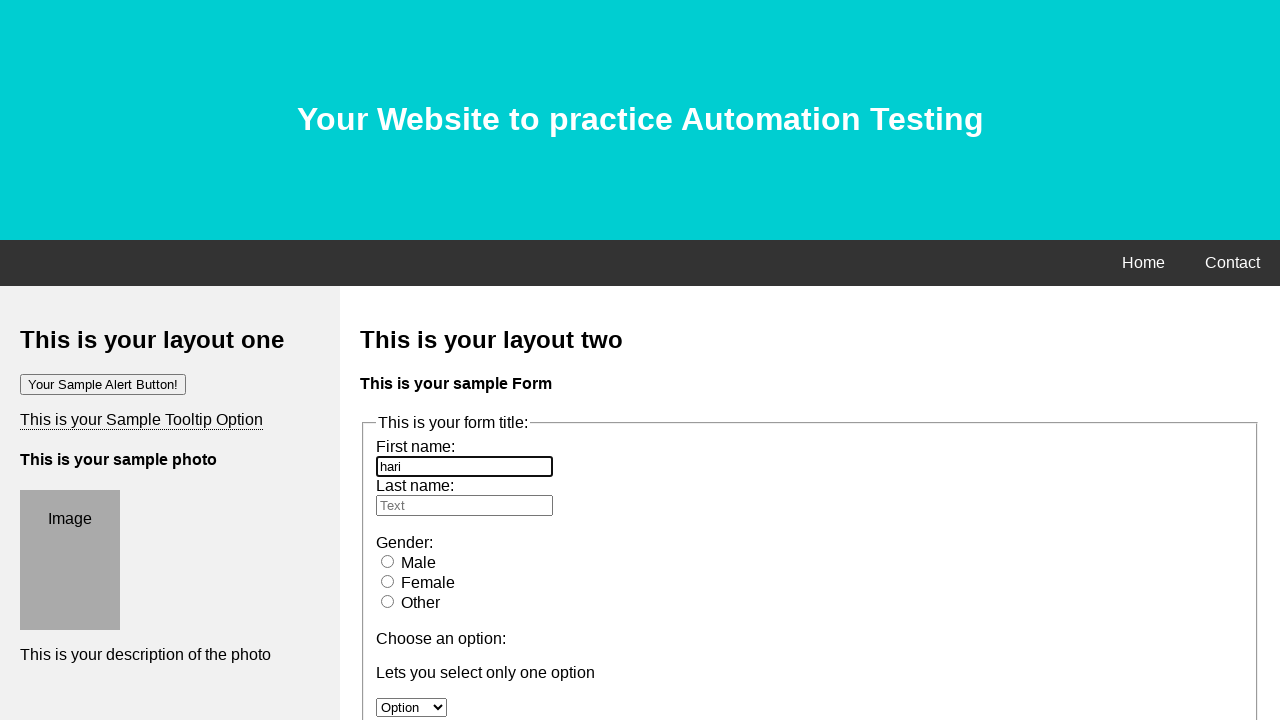

Filled last name field with 'bhanu' on #lname
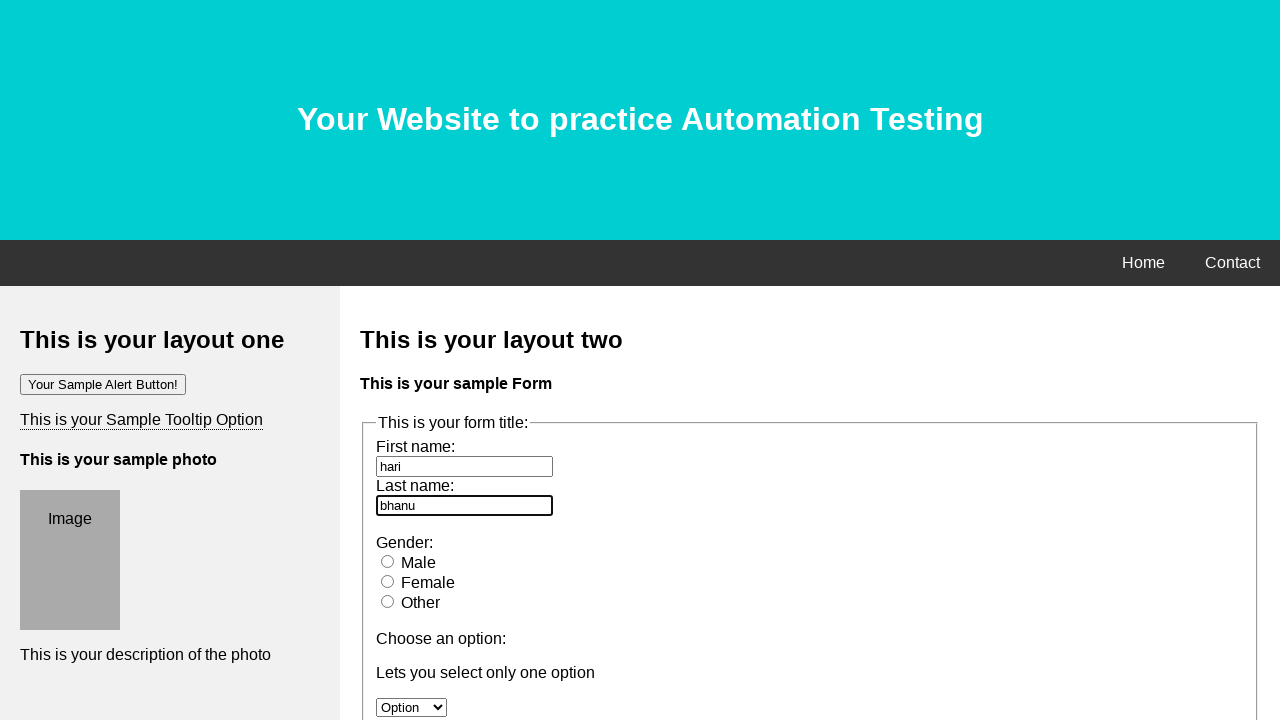

Waited 1 second for form to process
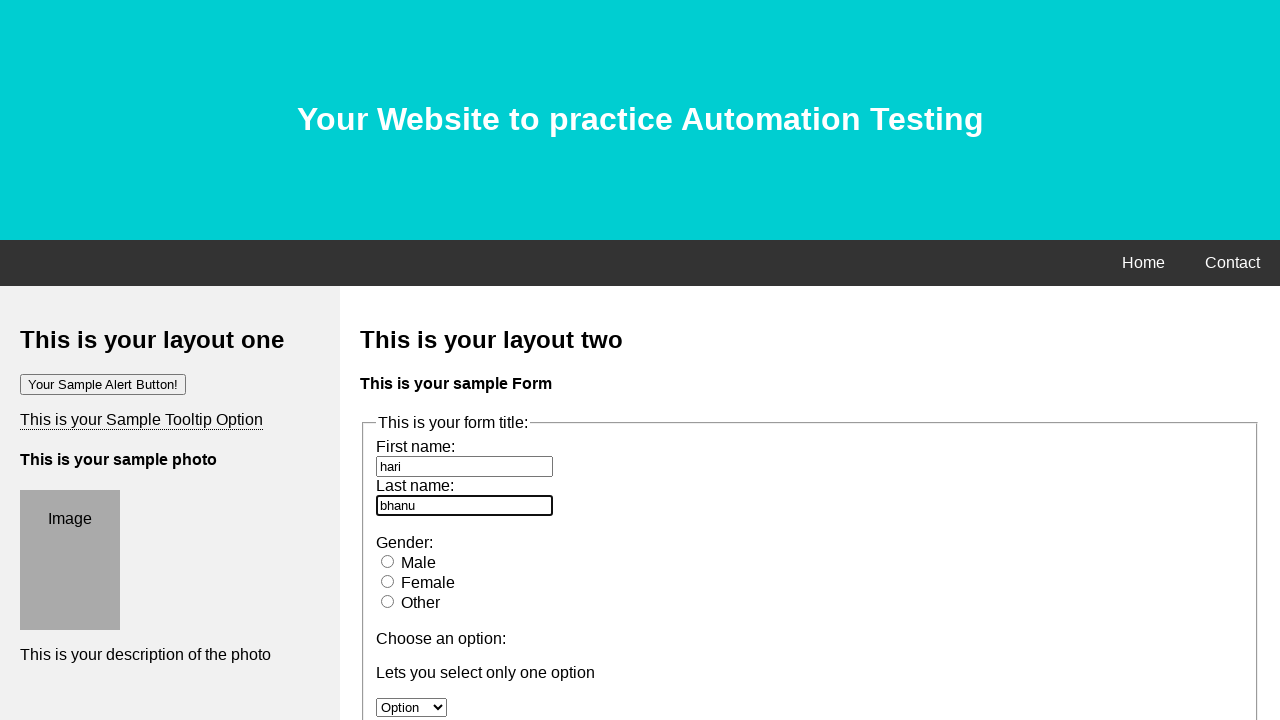

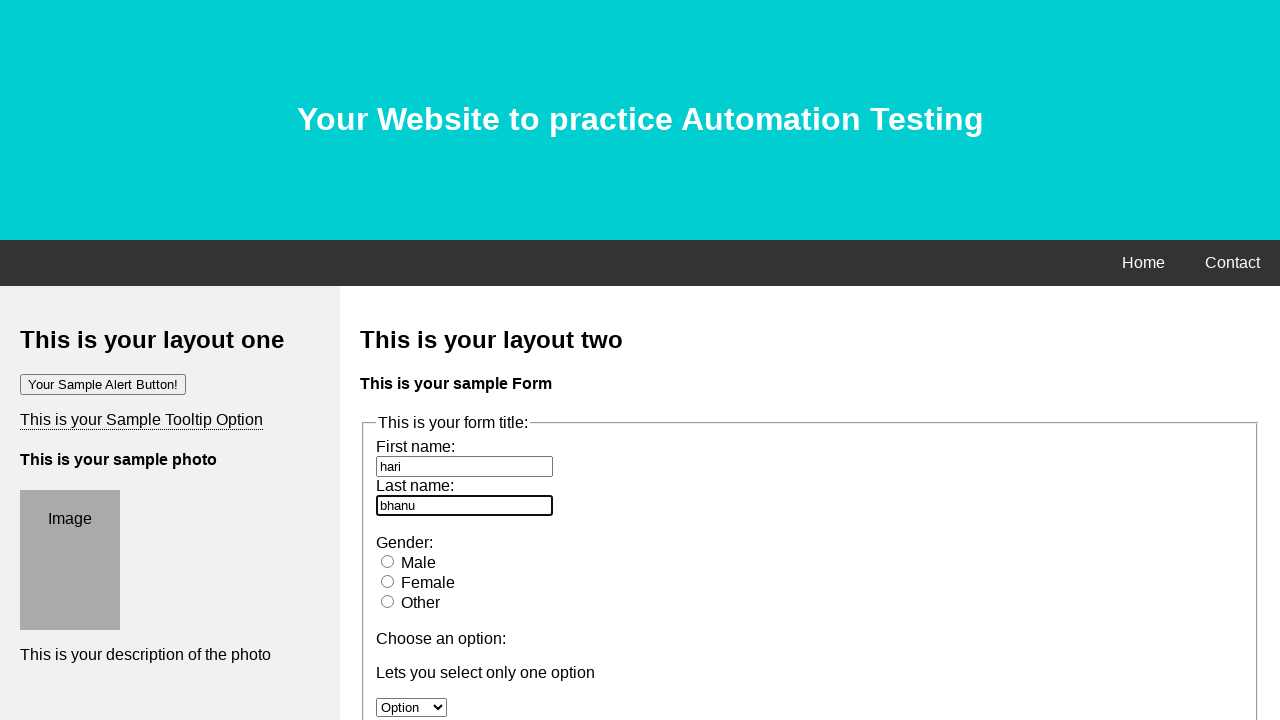